Navigates to a demo automation testing site and clicks on the WebTable menu option from the navigation

Starting URL: http://demo.automationtesting.in/Register.html

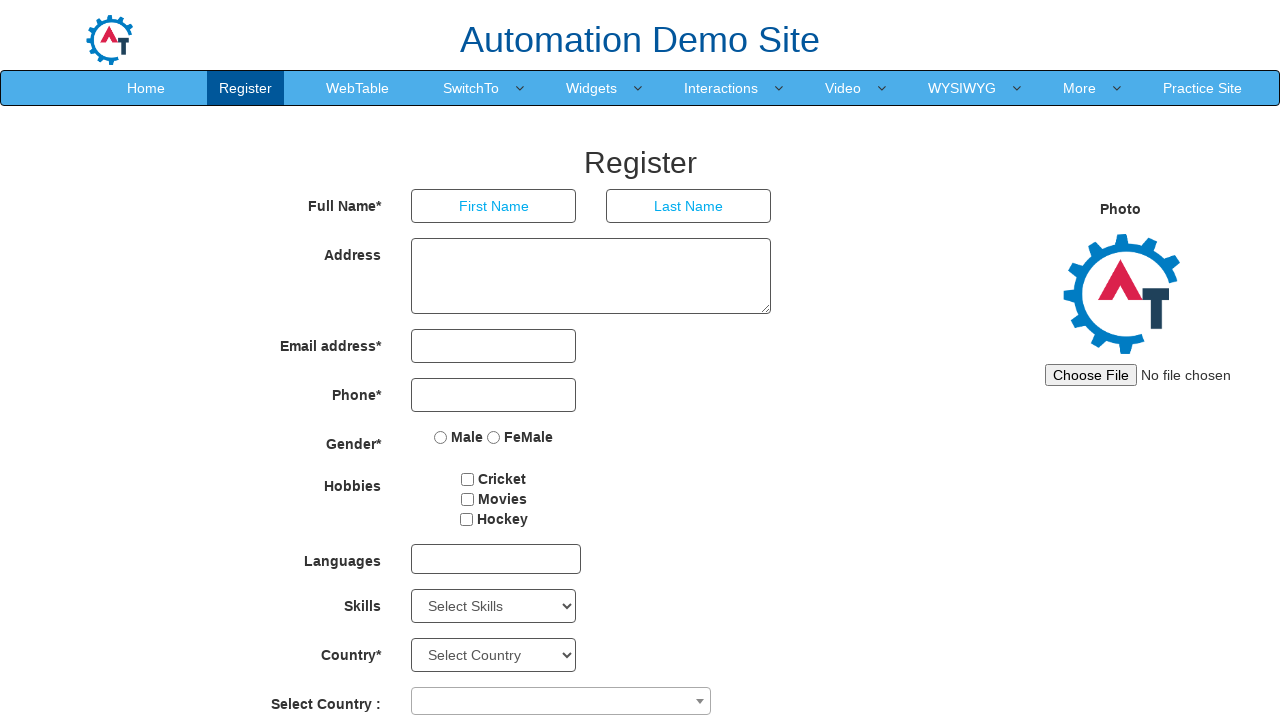

Navigated to demo automation testing site
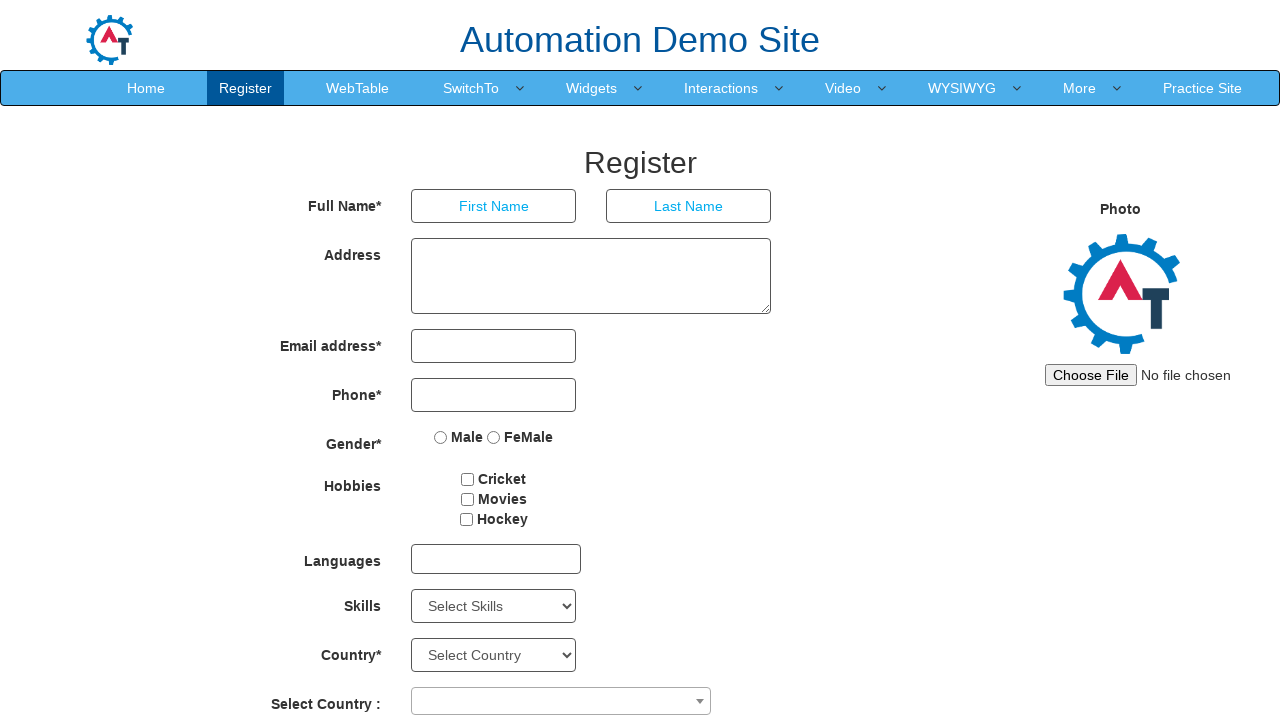

Located all navigation menu links
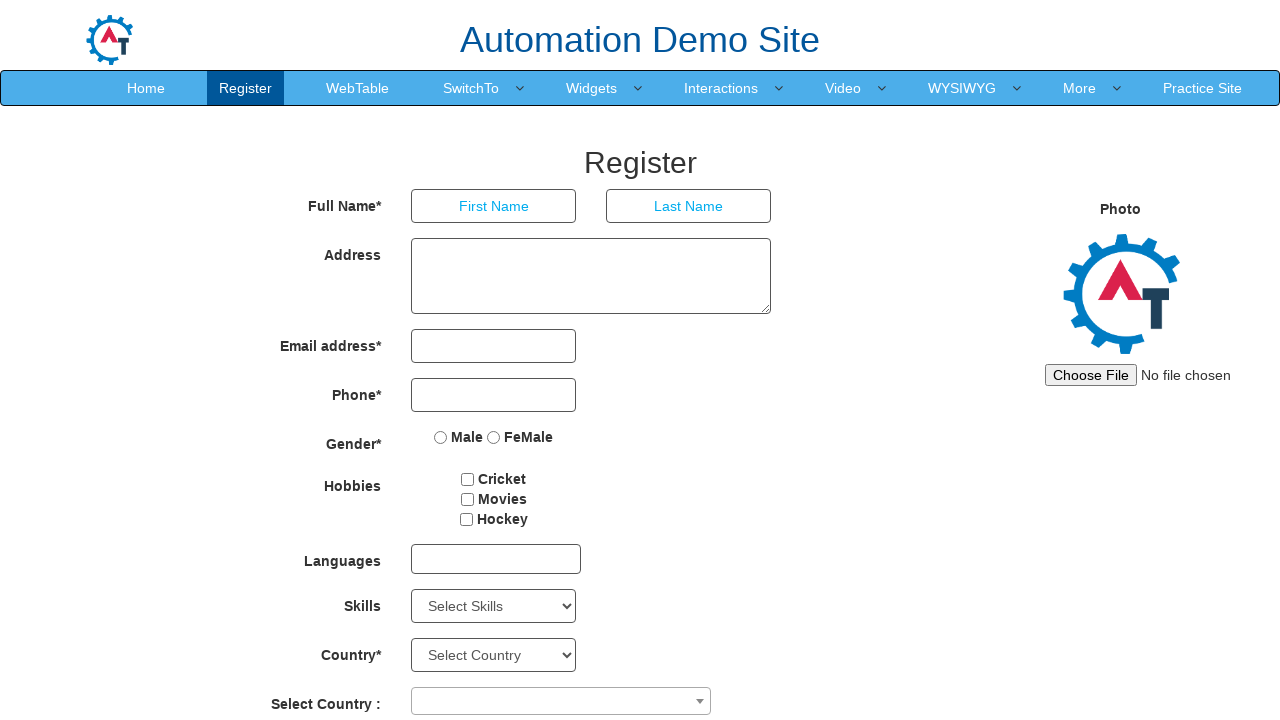

Clicked on WebTable menu option in navigation at (358, 88) on xpath=//*[@id='header']/nav/div/div[2]/ul/li/a >> nth=2
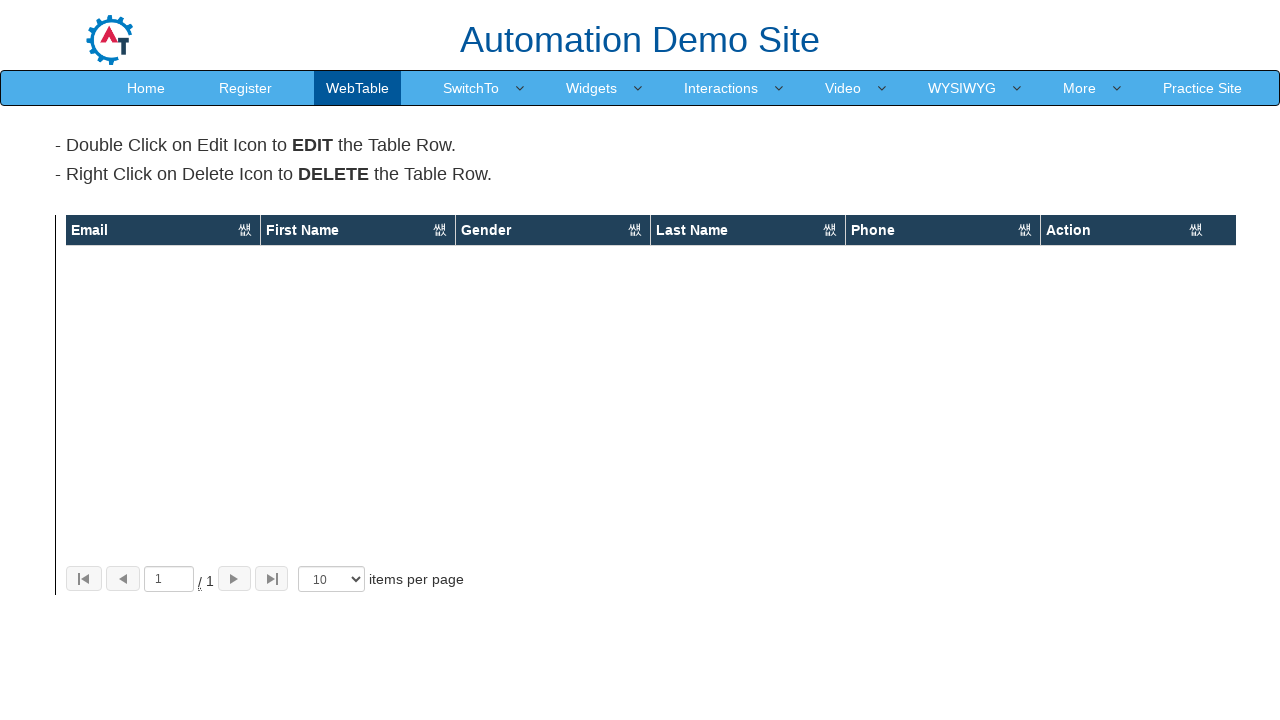

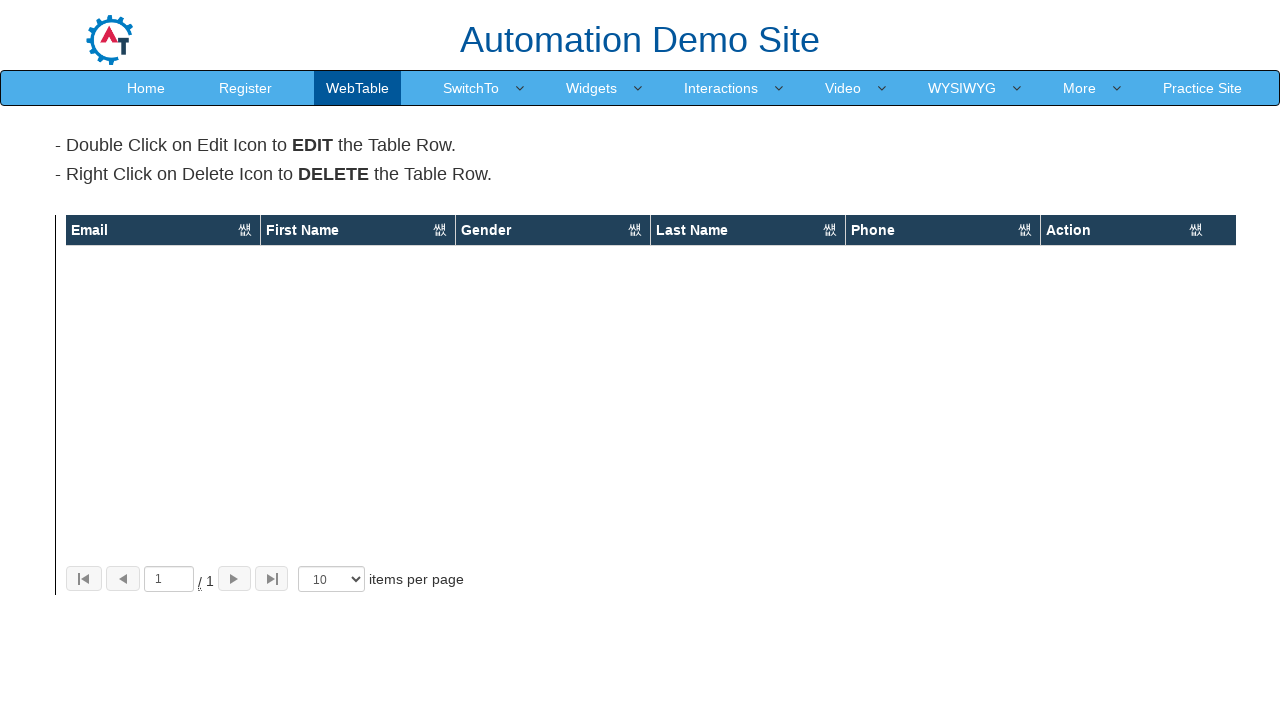